Launches the Myntra e-commerce website and maximizes the browser window to verify the site loads successfully

Starting URL: https://www.myntra.com/

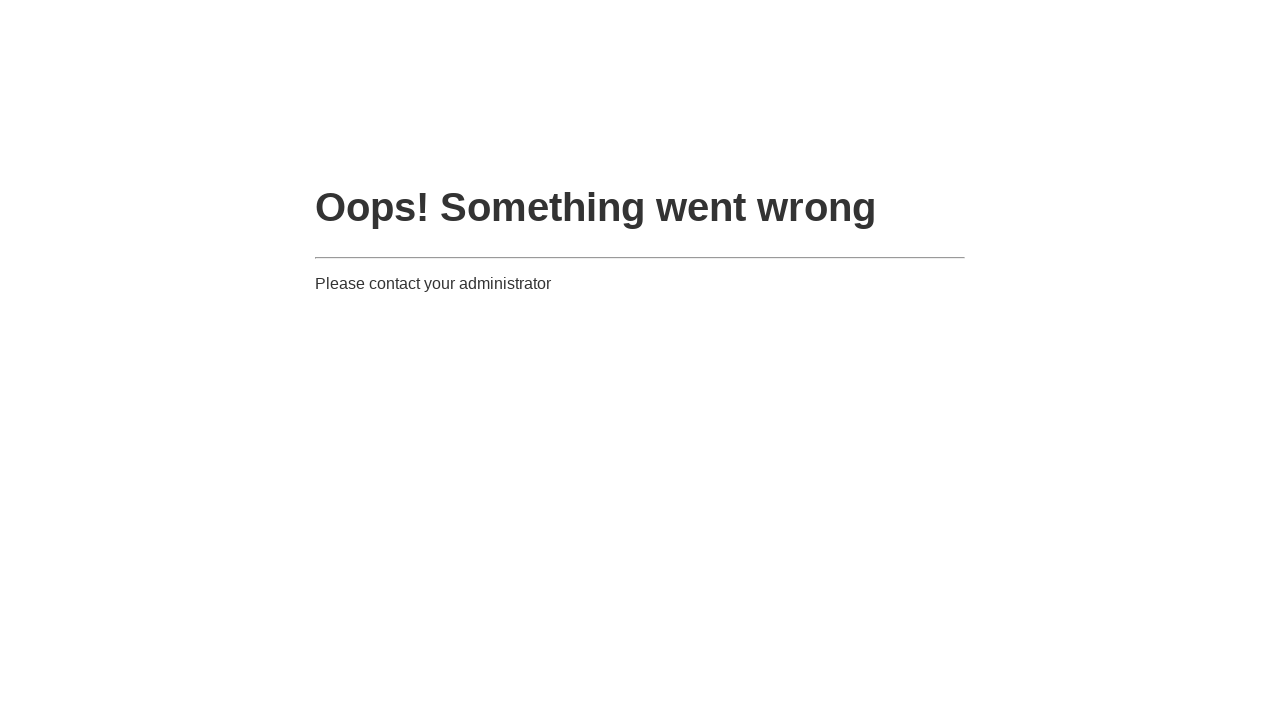

Set viewport size to 1920x1080 to simulate maximized window
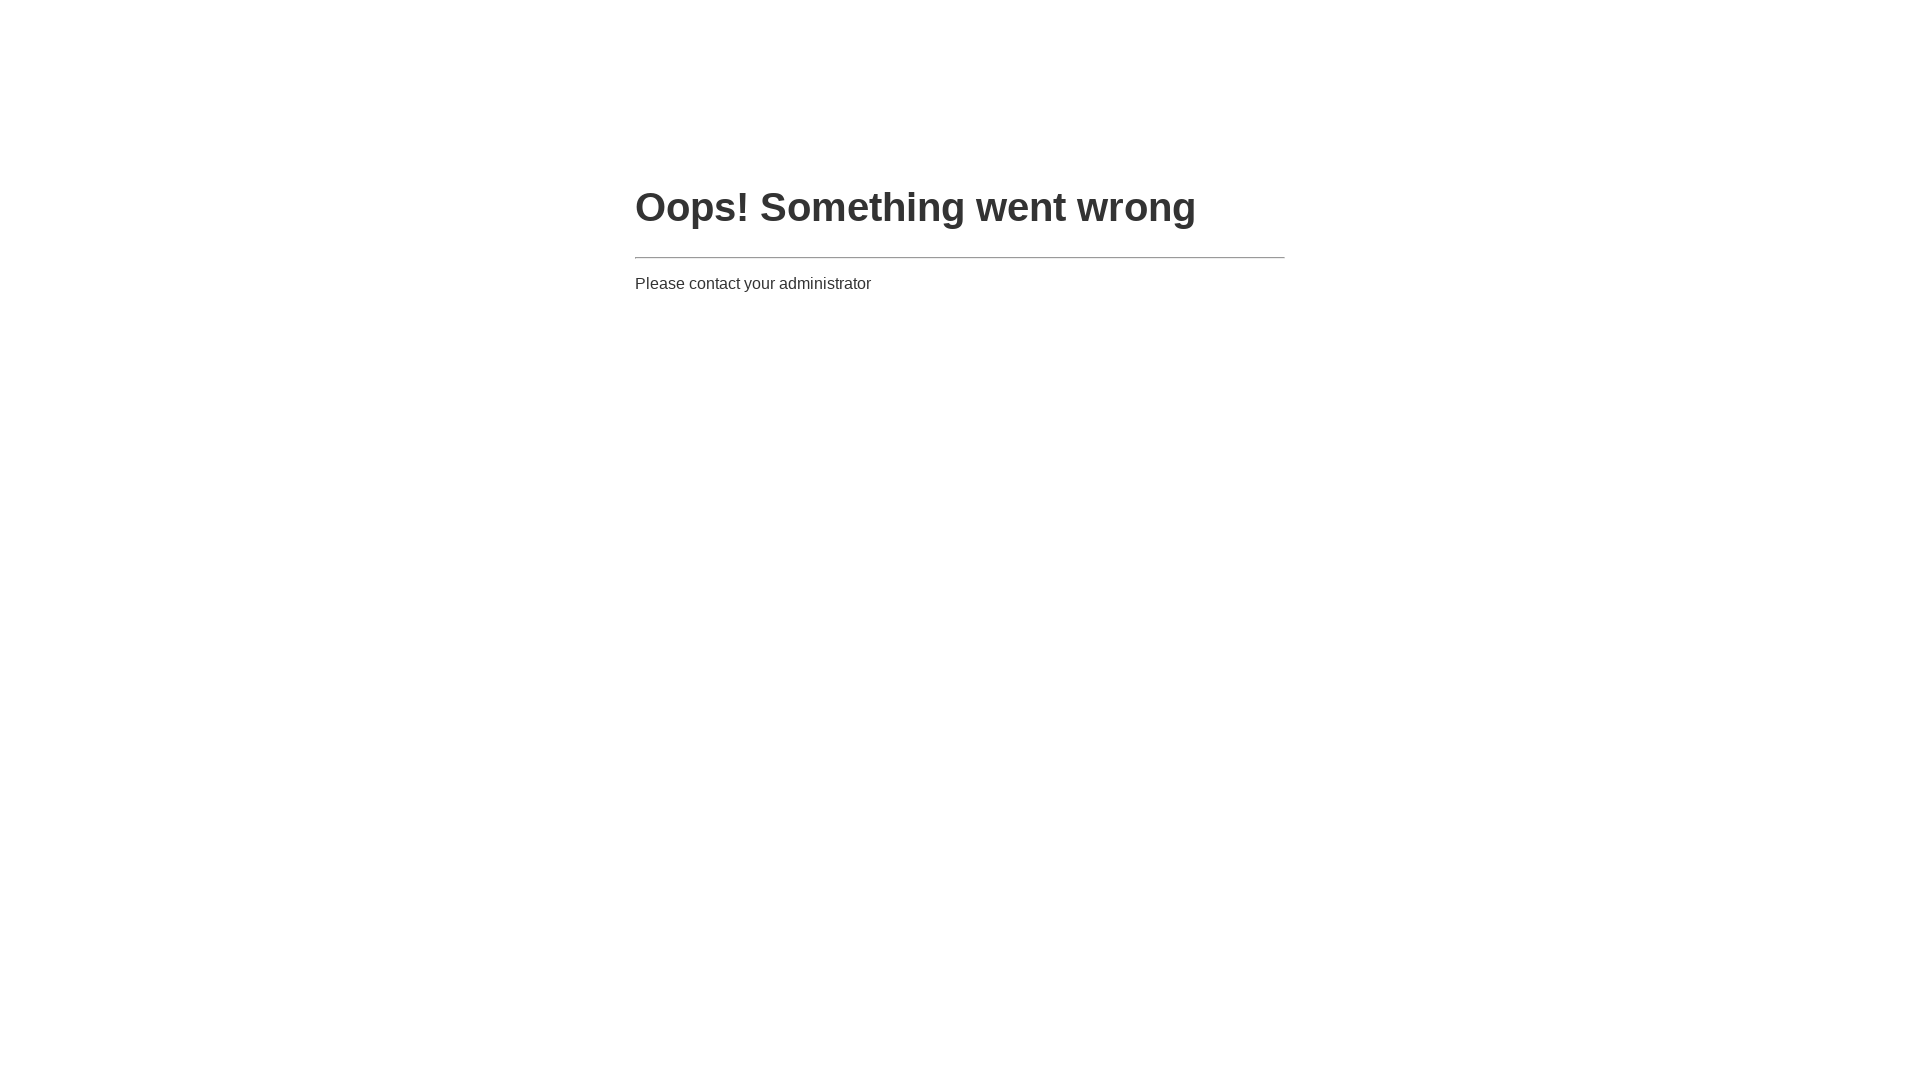

Myntra website loaded successfully (DOM content ready)
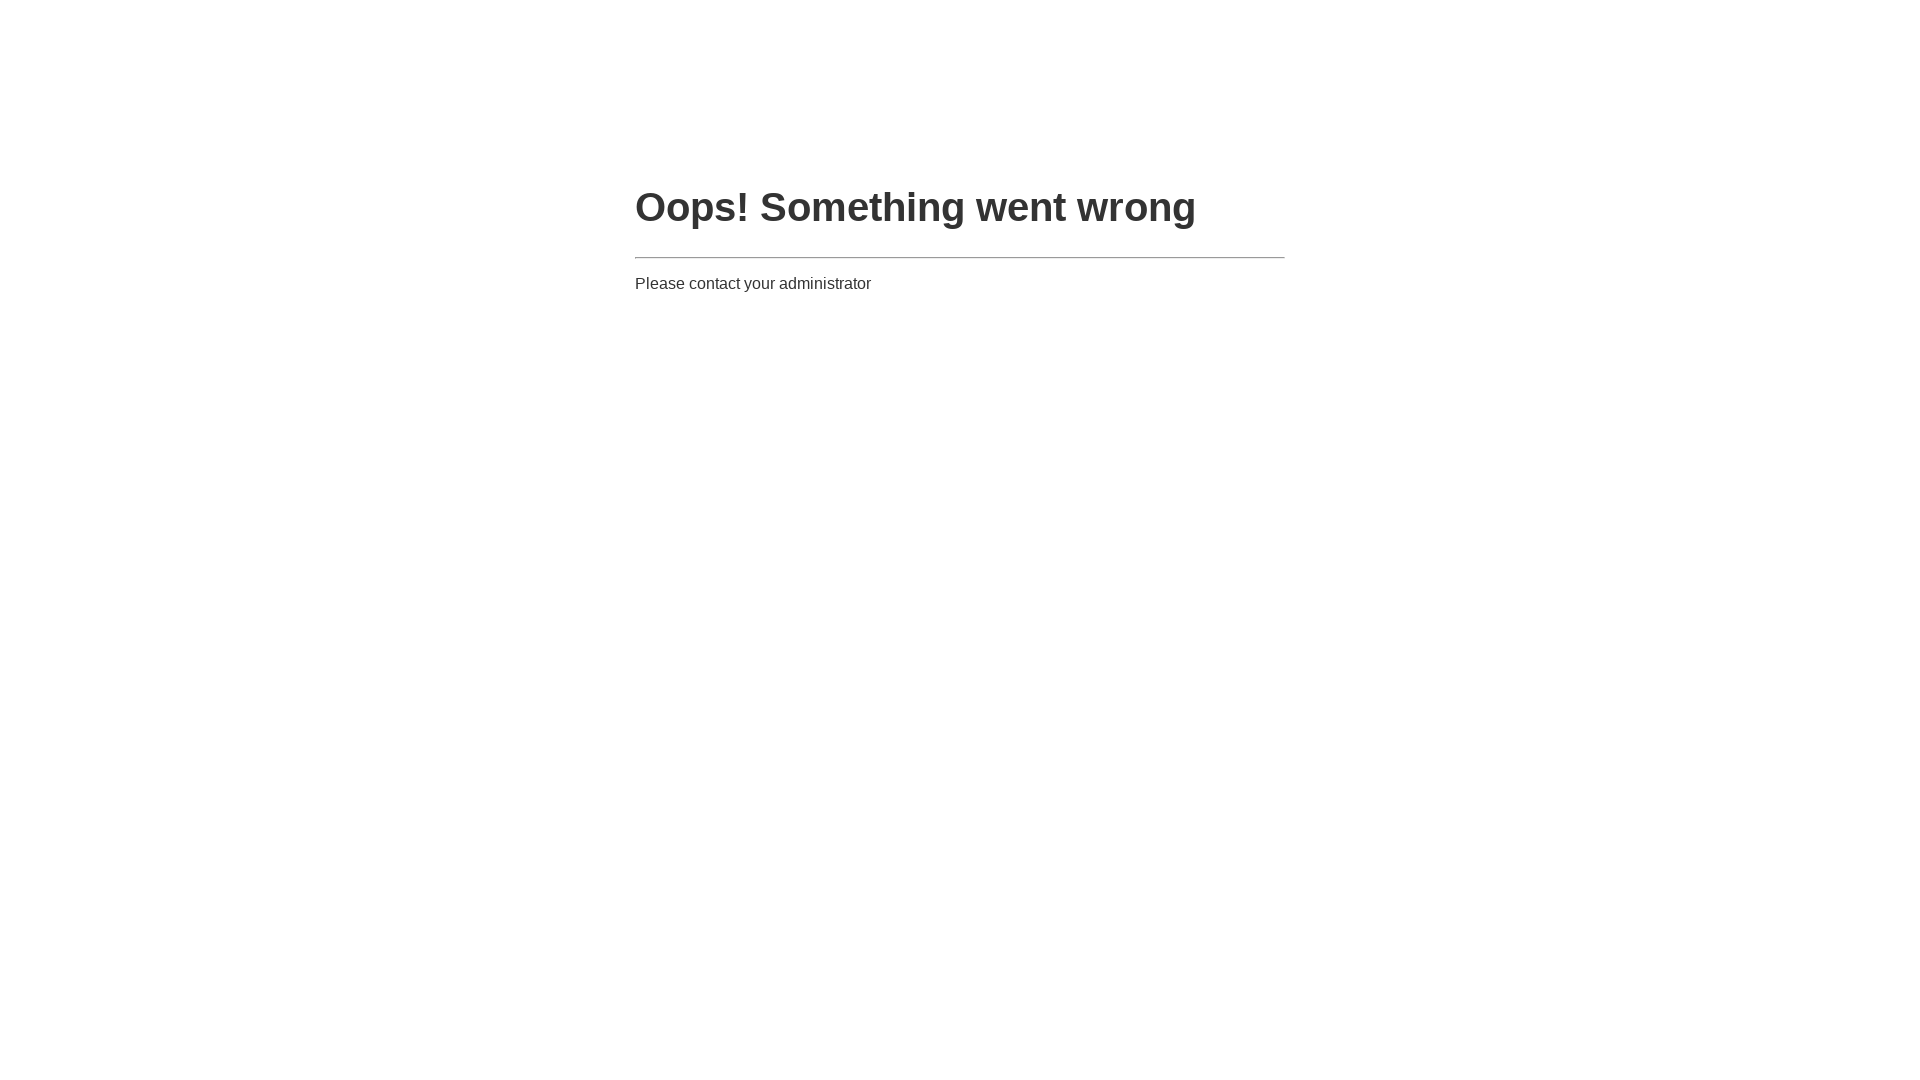

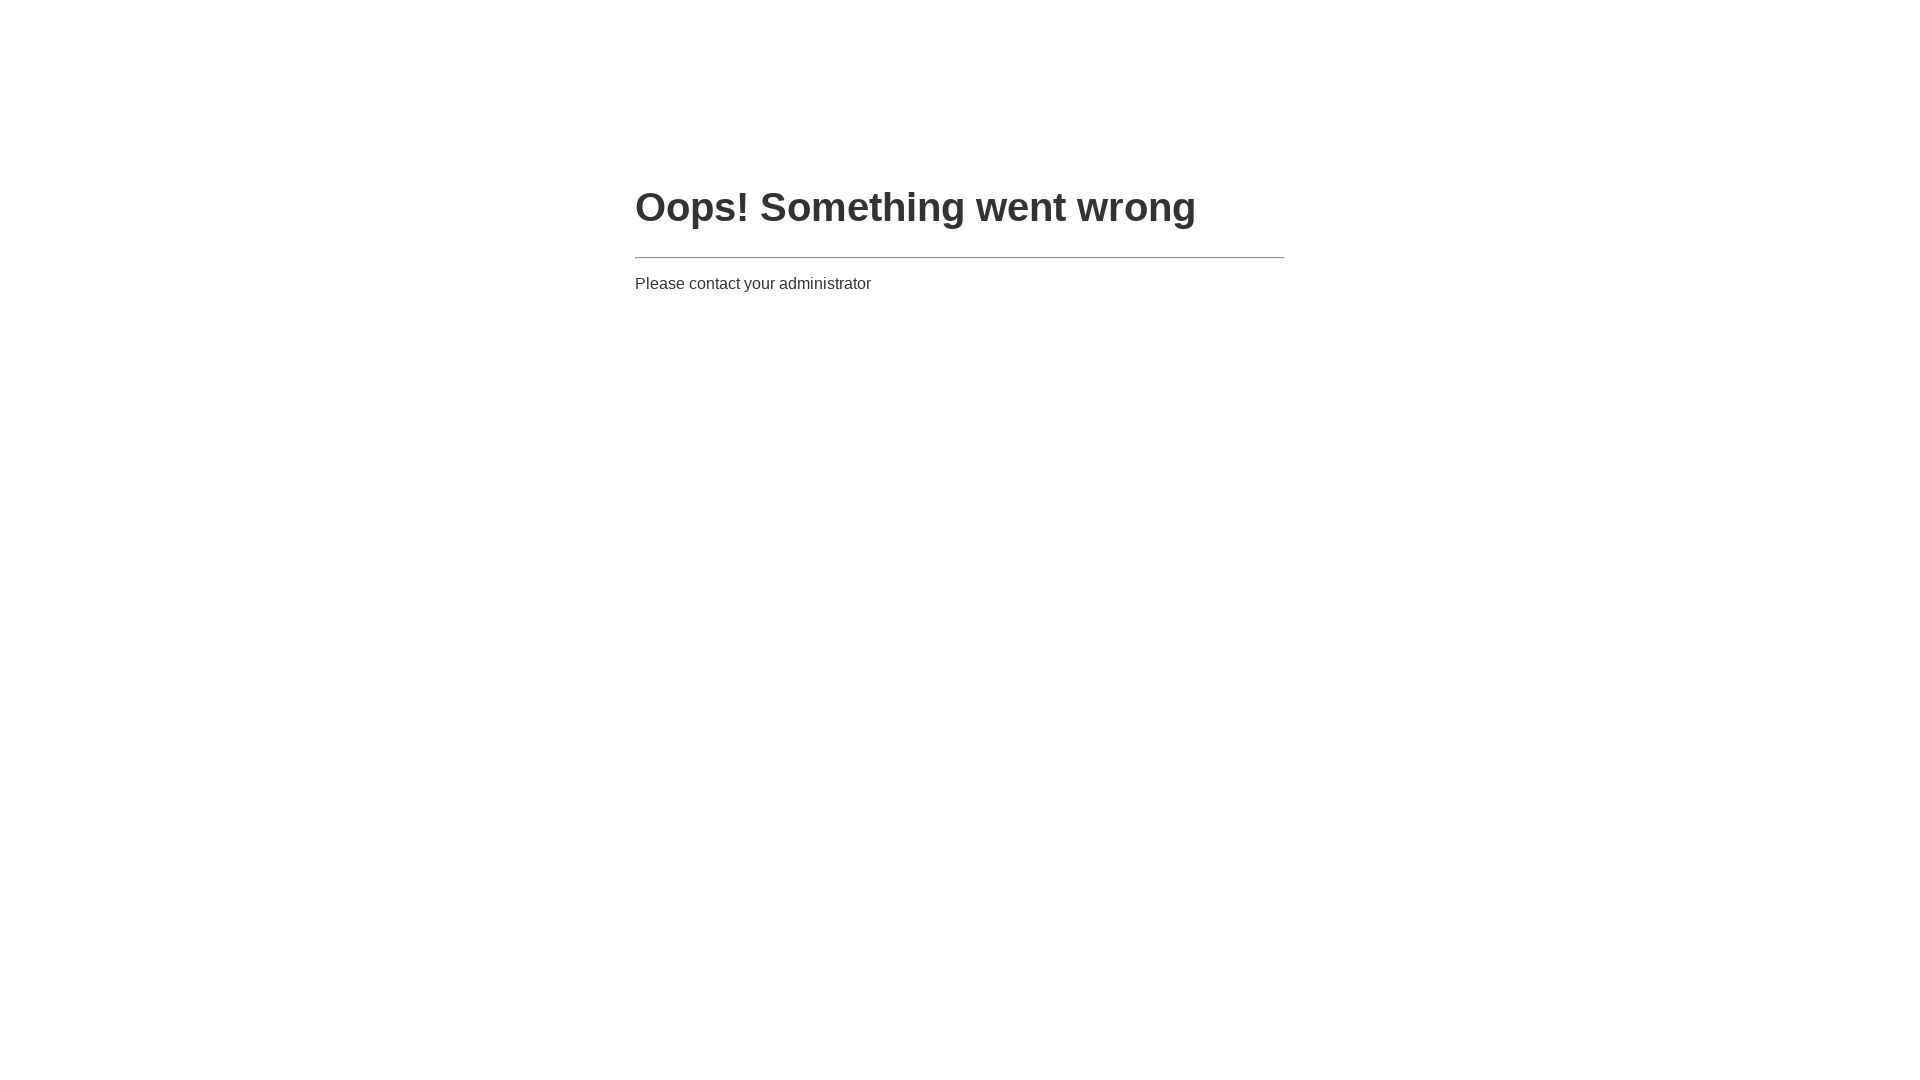